Tests registration with password more than 20 characters and verifies error message

Starting URL: https://www.demoblaze.com/index.html

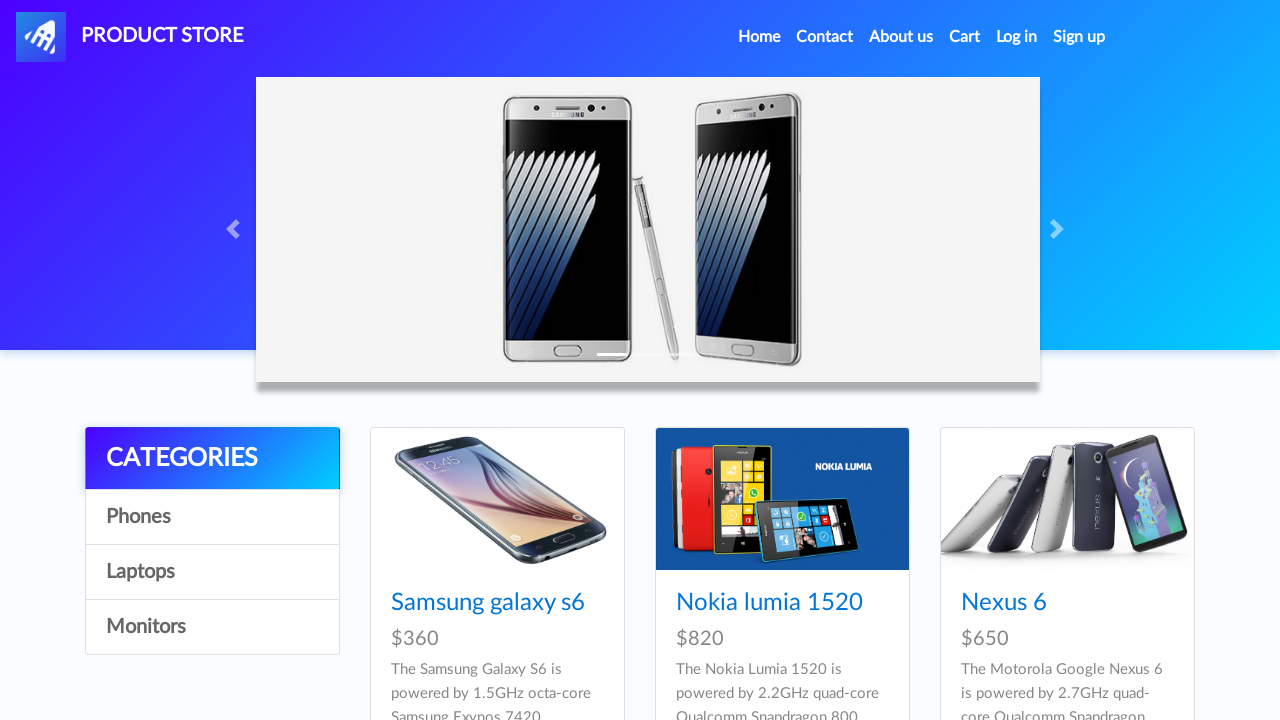

Clicked sign up button at (1079, 37) on #signin2
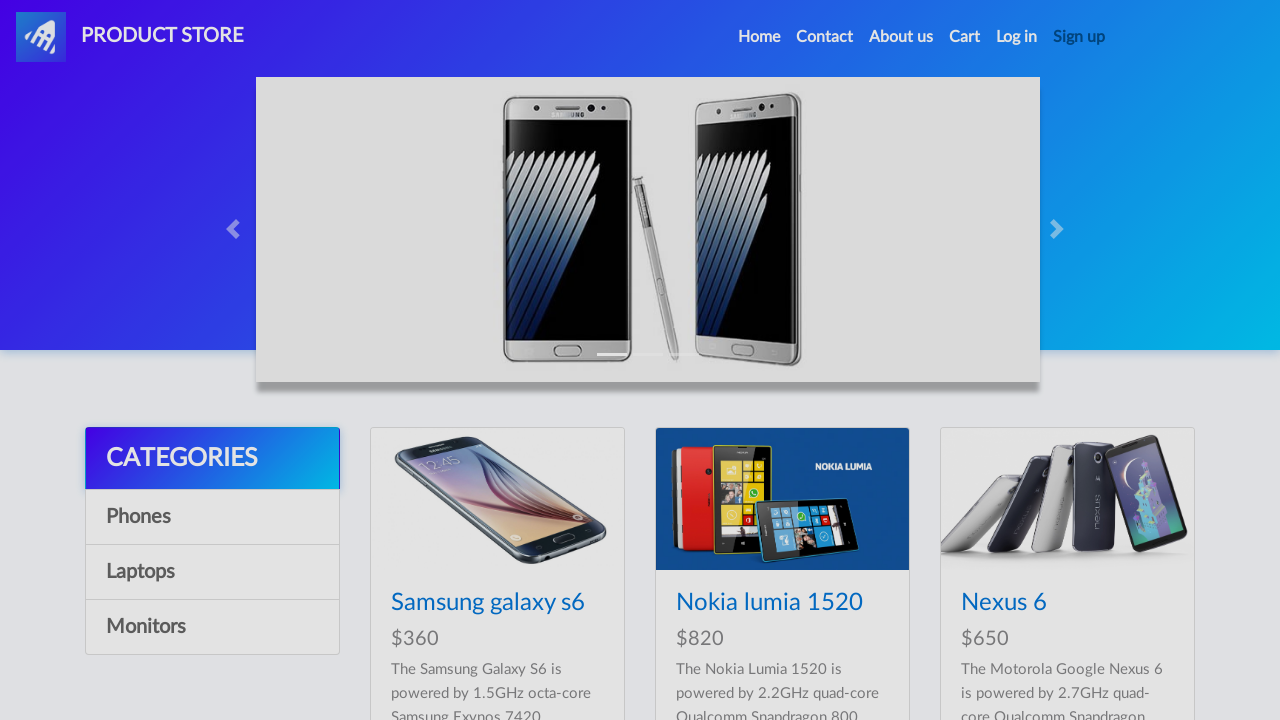

Filled username field with 'rvrahardian1777' on #sign-username
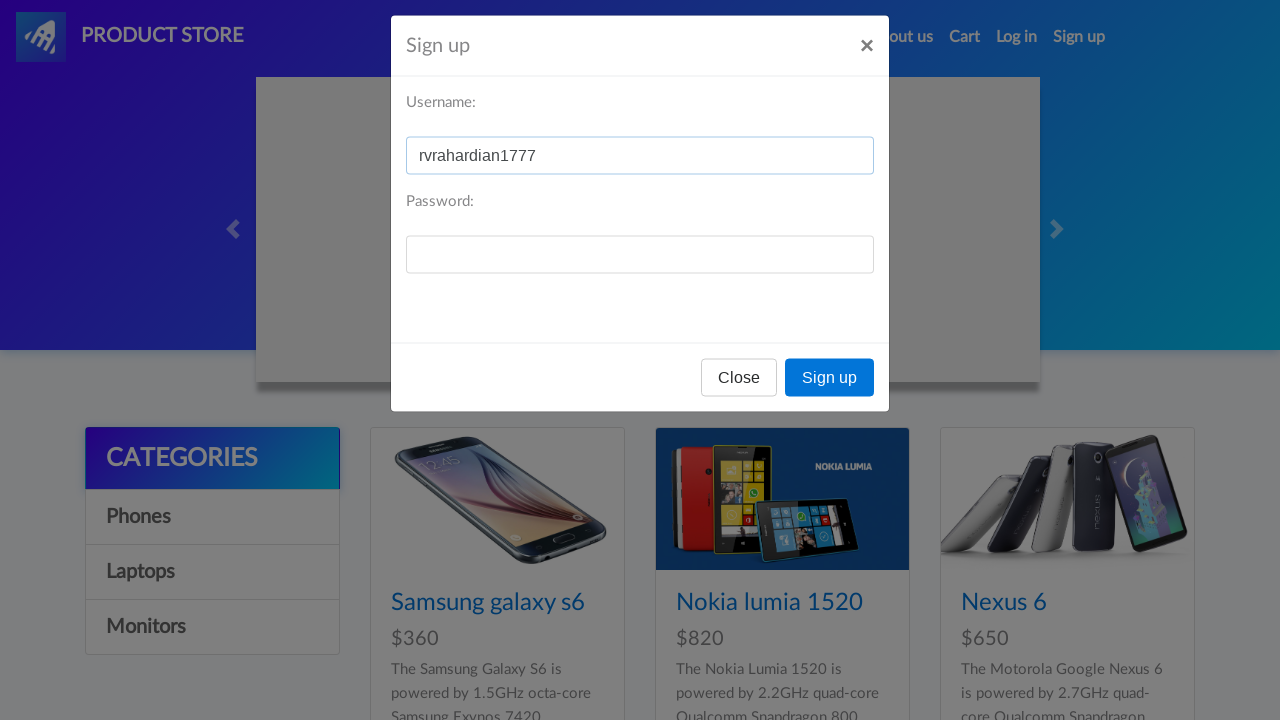

Filled password field with 27-character password 'revarahardianpurwokerto123' on #sign-password
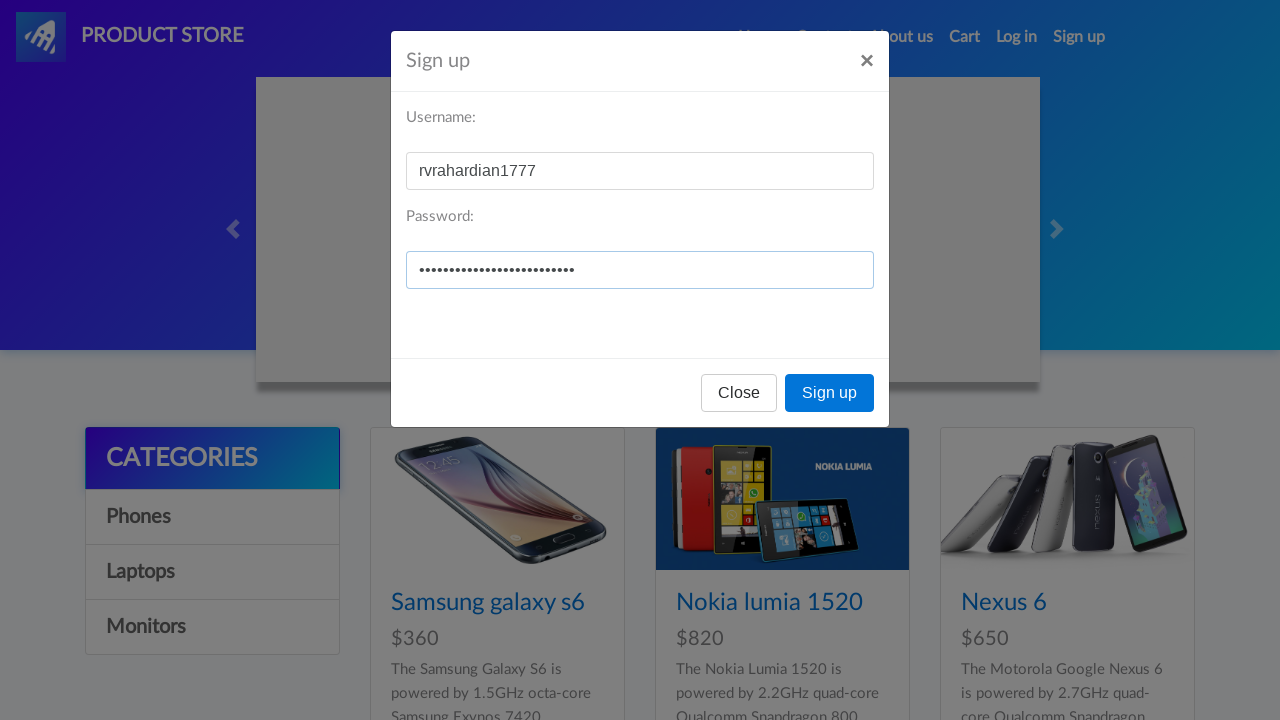

Clicked sign up submit button at (830, 393) on xpath=/html/body/div[2]/div/div/div[3]/button[2]
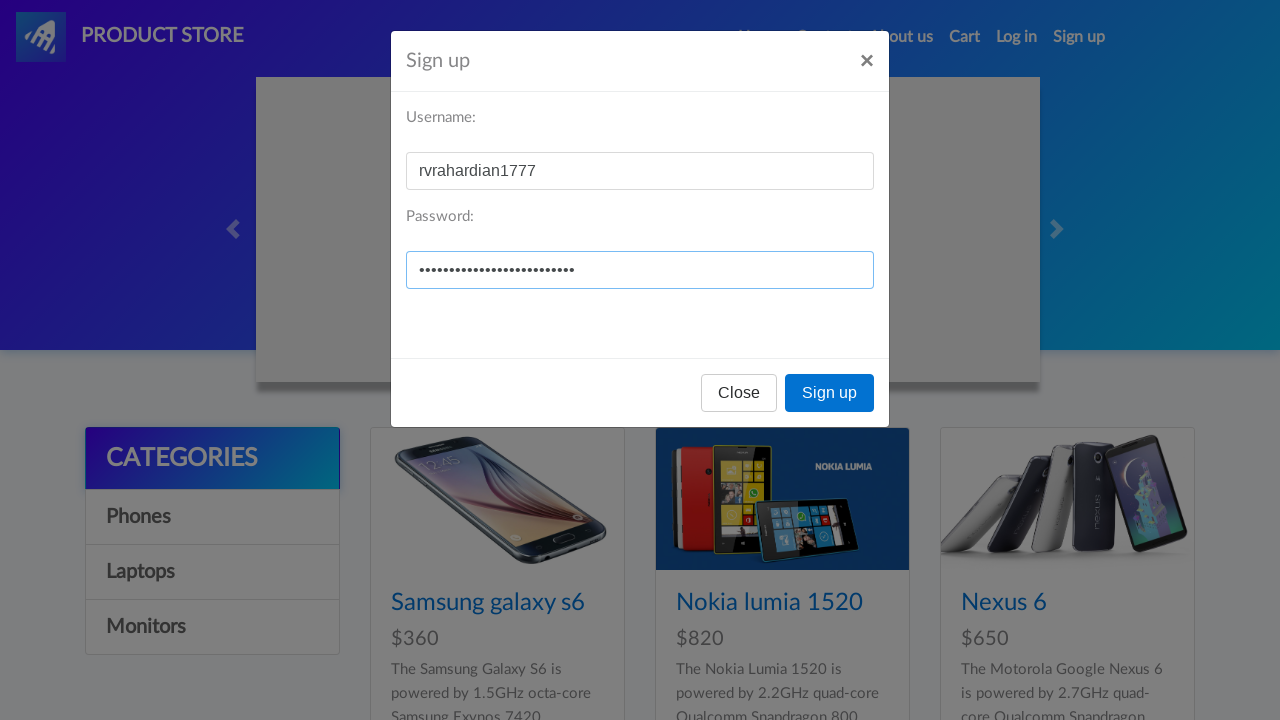

Set up dialog handler to accept alert messages
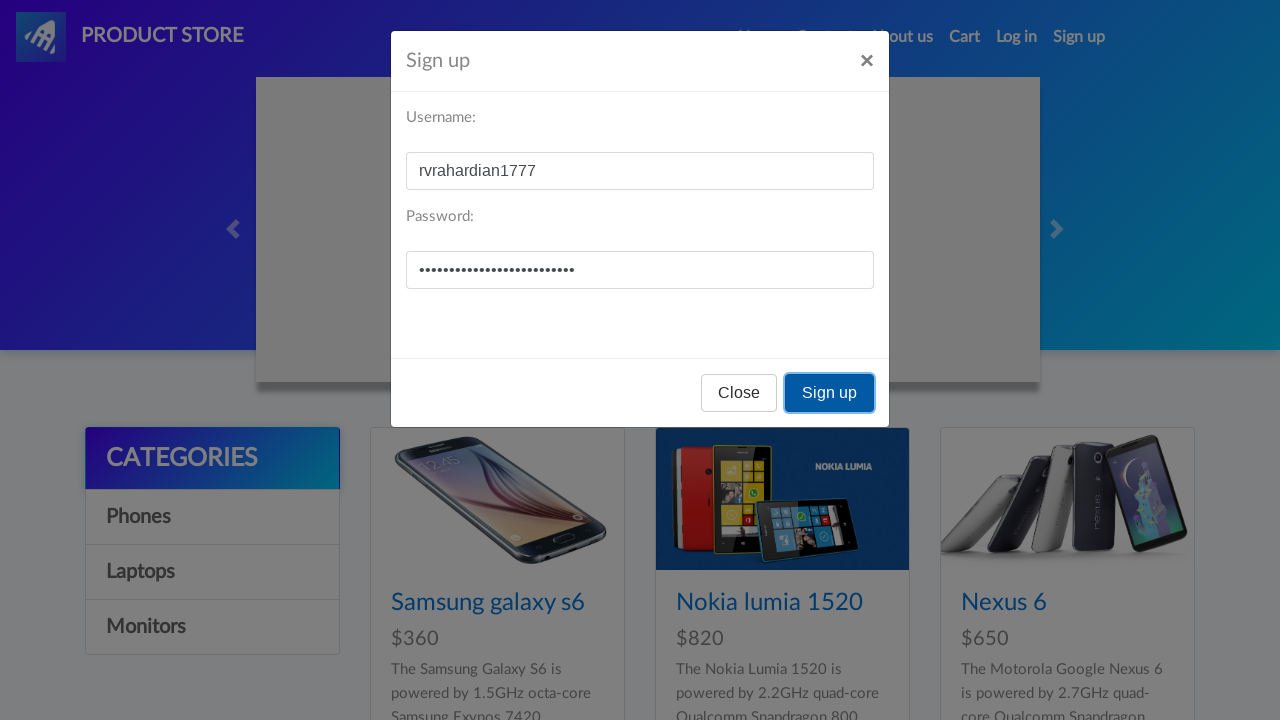

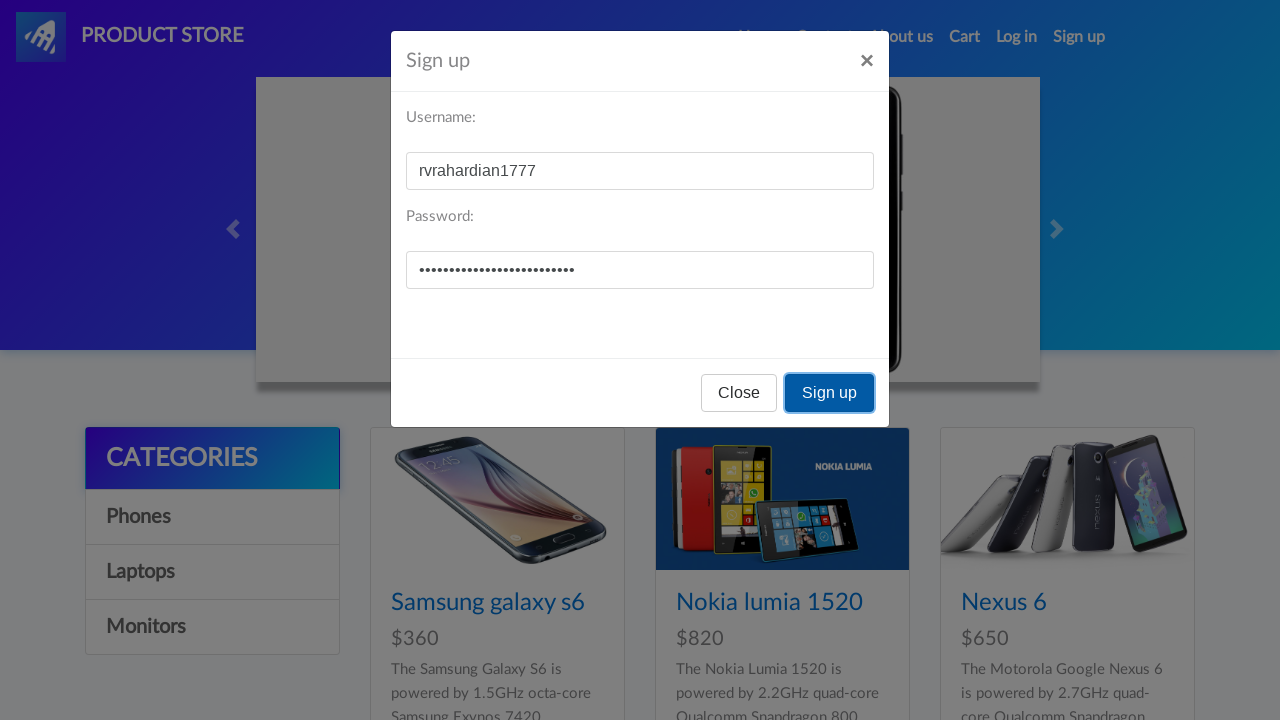